Tests form input using XPath wildcard selector

Starting URL: https://formy-project.herokuapp.com/form

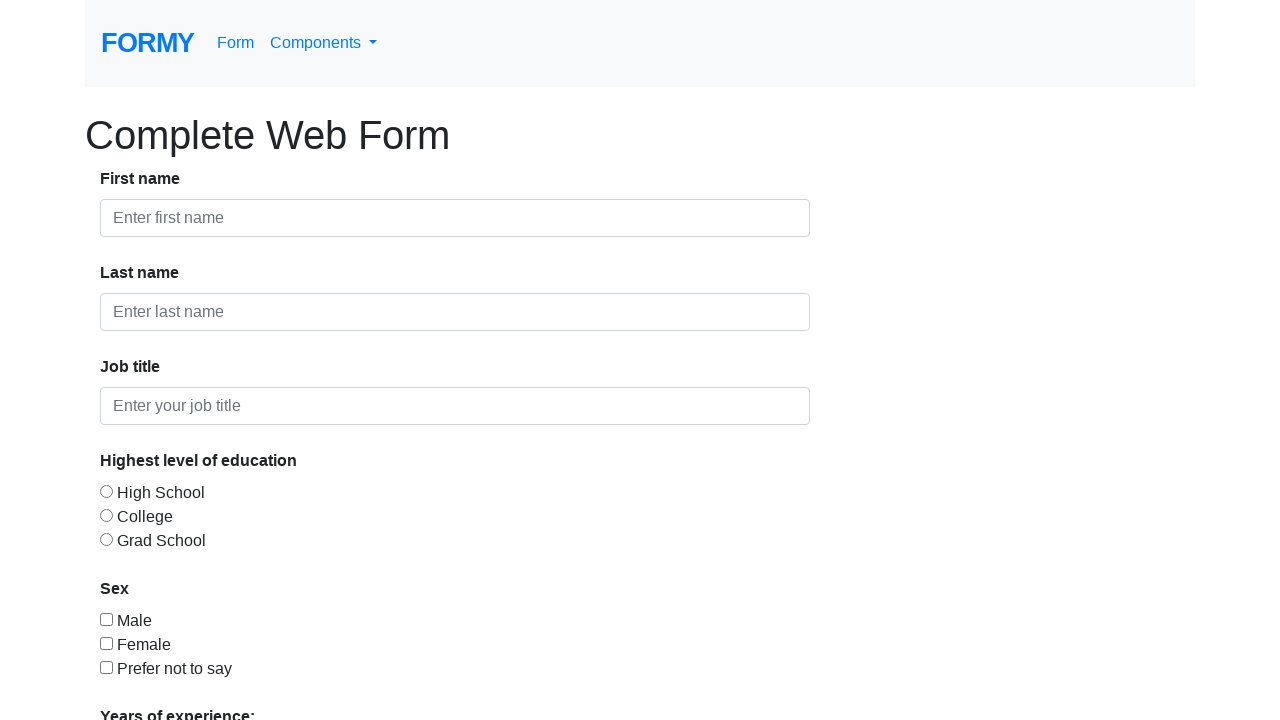

Verified current page URL matches expected Adairs homepage URL (https://www.adairs.com.au/)
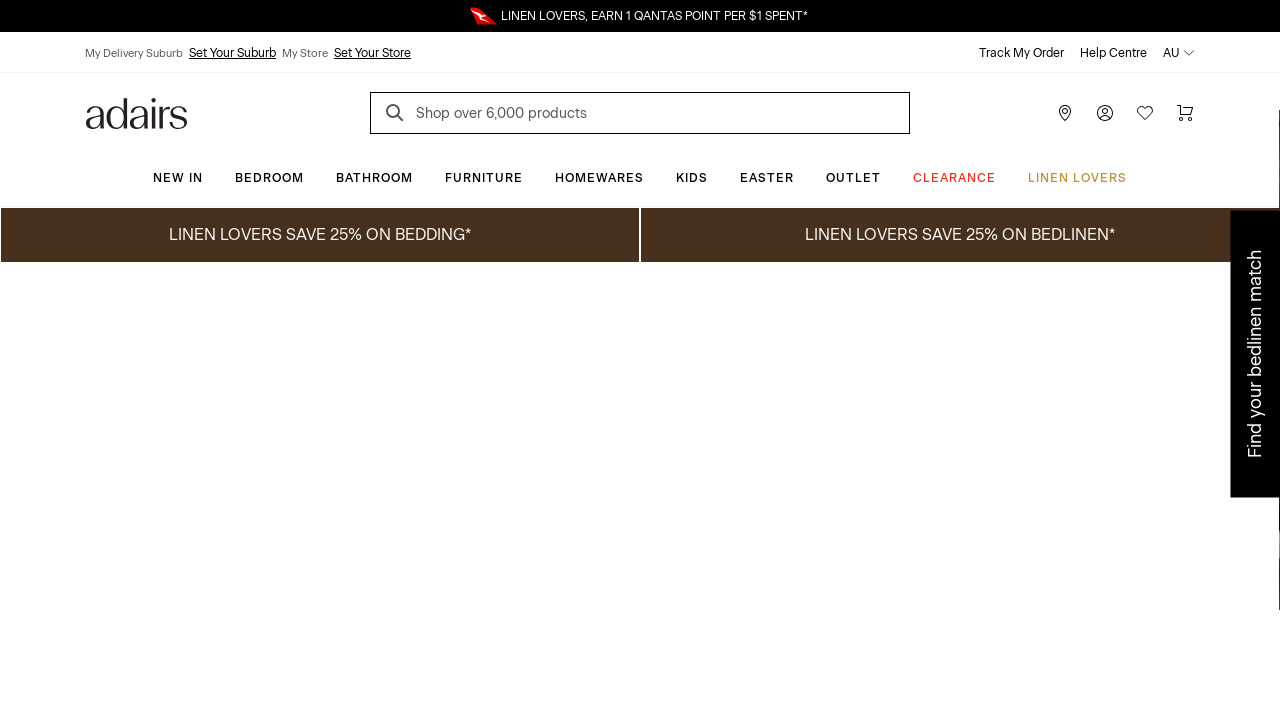

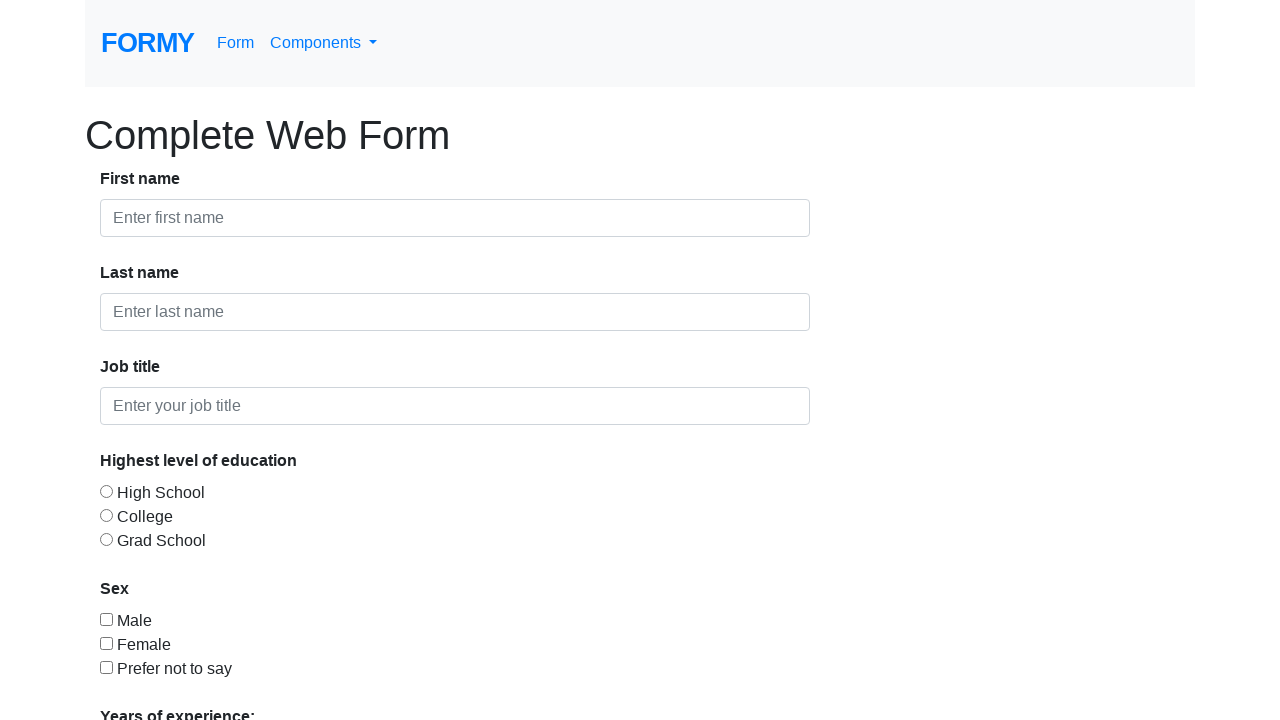